Tests multiple window handling by clicking four "Try it Yourself" links that open new browser windows/tabs, then iterates through all open windows to verify they opened correctly.

Starting URL: https://www.w3schools.com/js/js_popup.asp

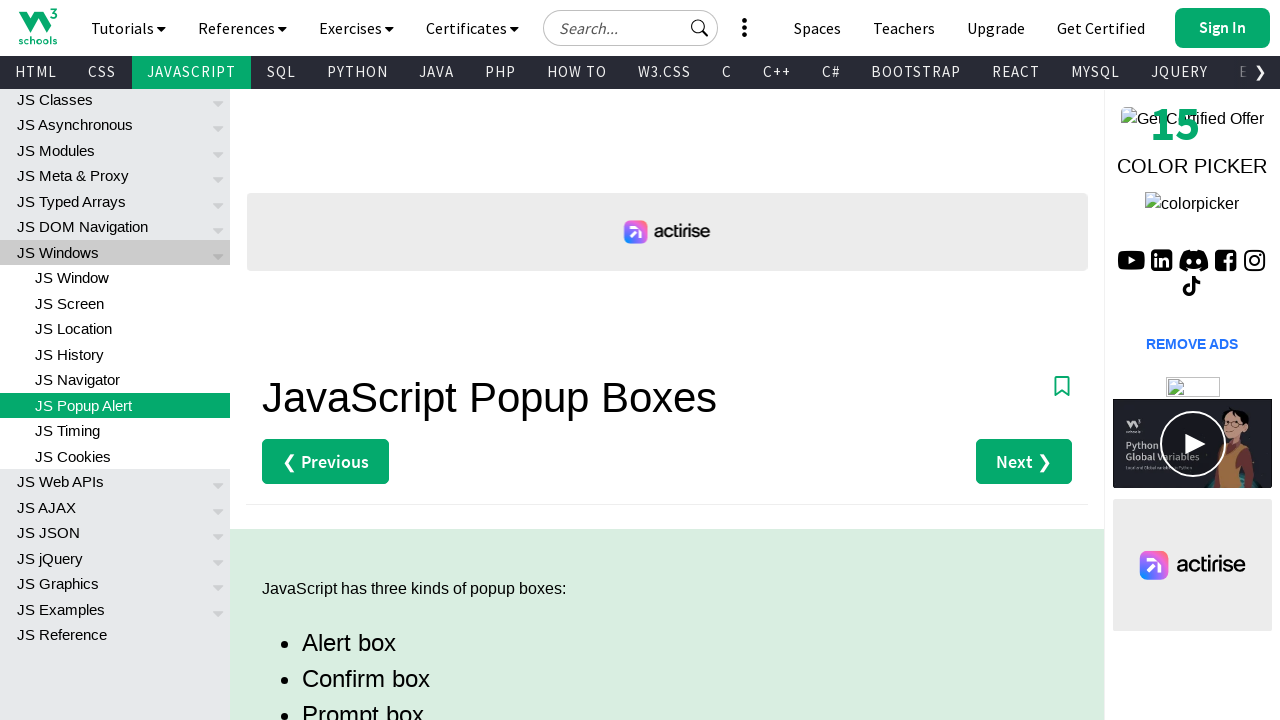

Clicked first 'Try it Yourself' link (Alert example) at (334, 360) on (//a[text()='Try it Yourself »'])[1]
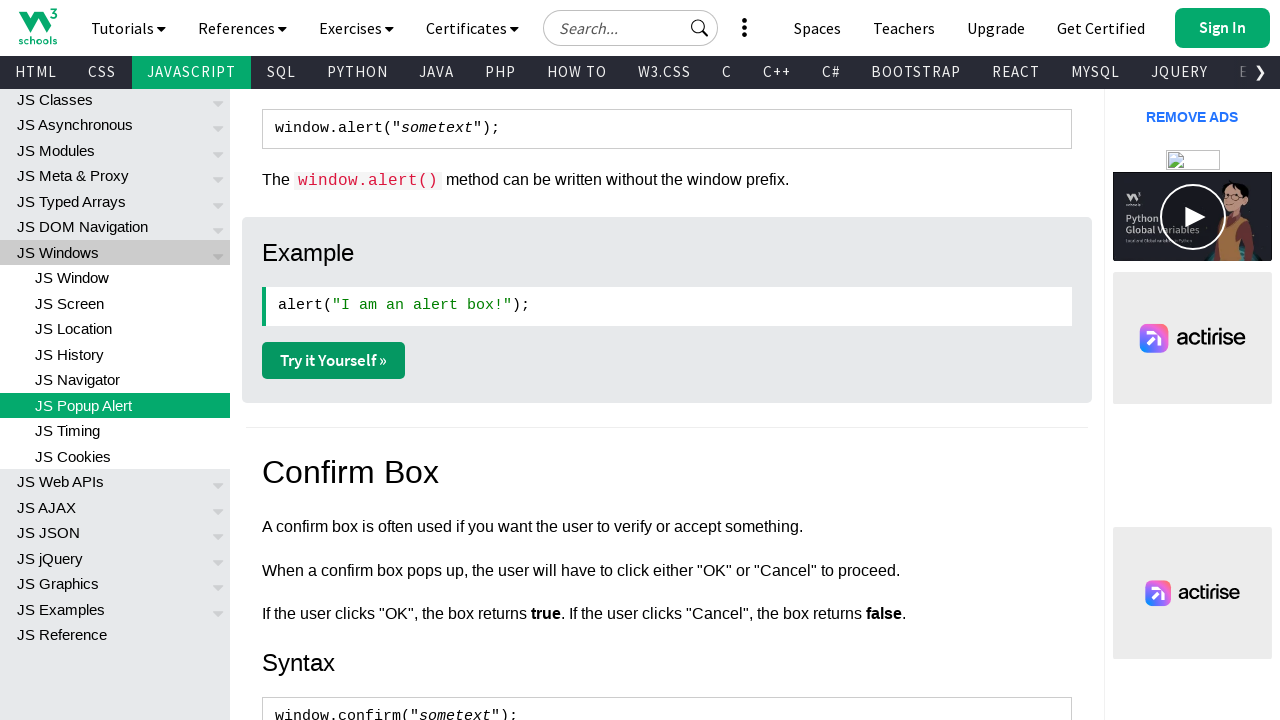

Clicked second 'Try it Yourself' link (Confirm example) at (334, 361) on (//a[text()='Try it Yourself »'])[2]
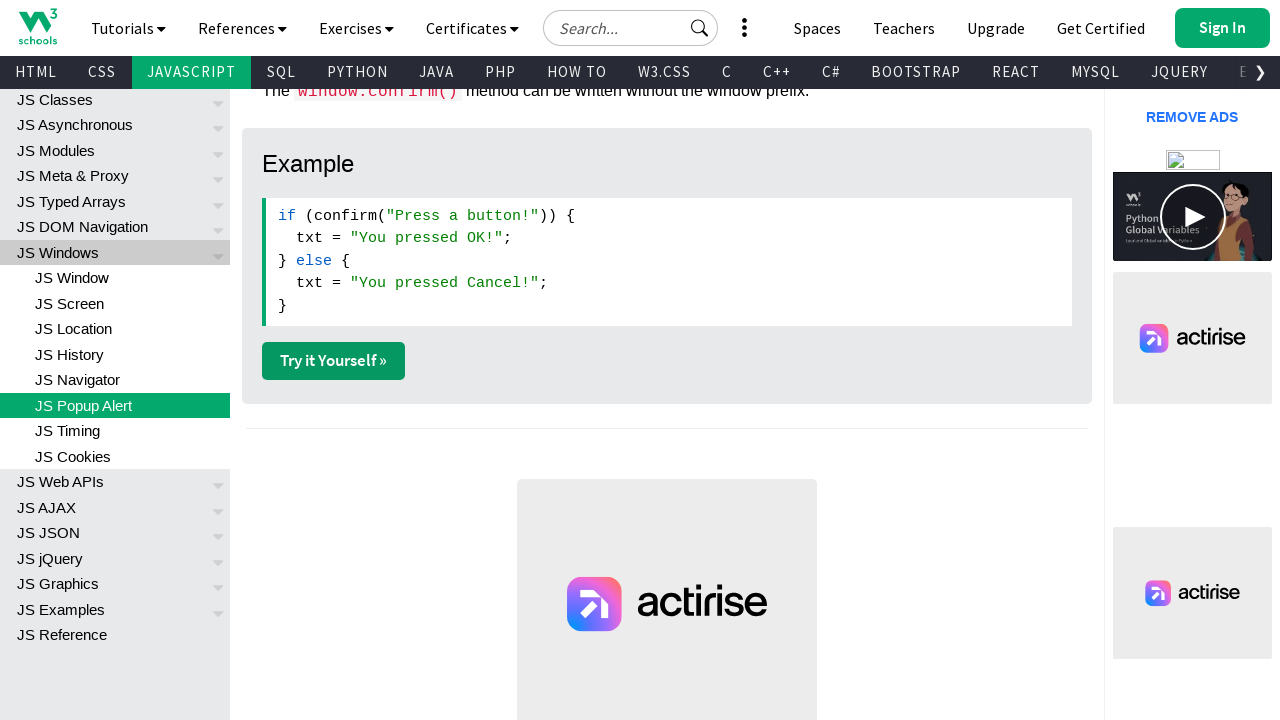

Clicked third 'Try it Yourself' link (Prompt example) at (334, 361) on (//a[text()='Try it Yourself »'])[3]
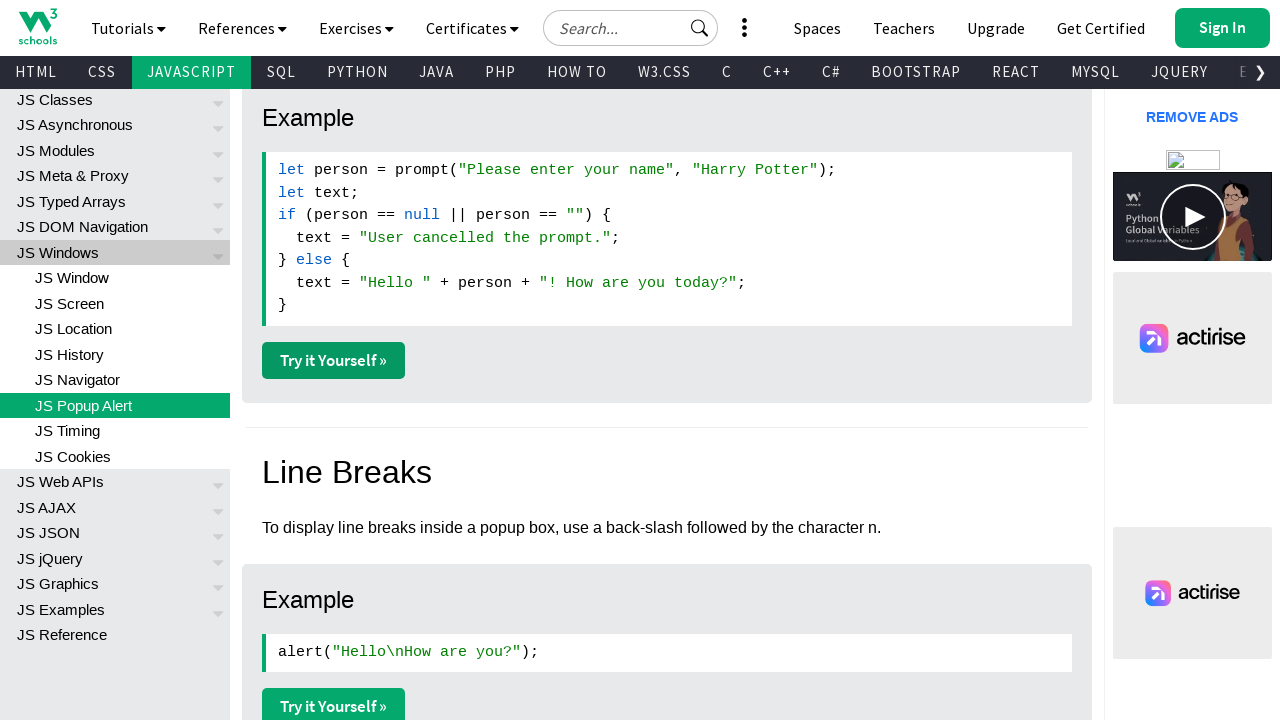

Clicked fourth 'Try it Yourself' link (Line breaks example) at (334, 702) on (//a[text()='Try it Yourself »'])[4]
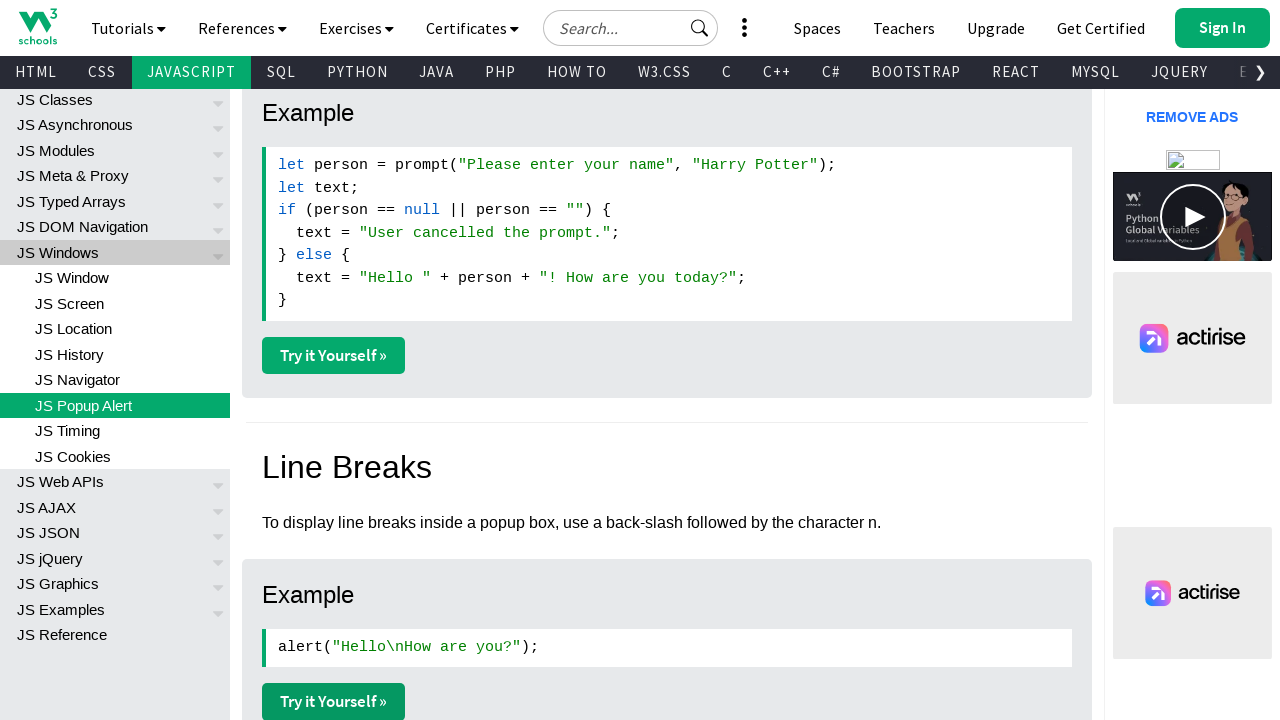

Retrieved all opened pages/windows from context
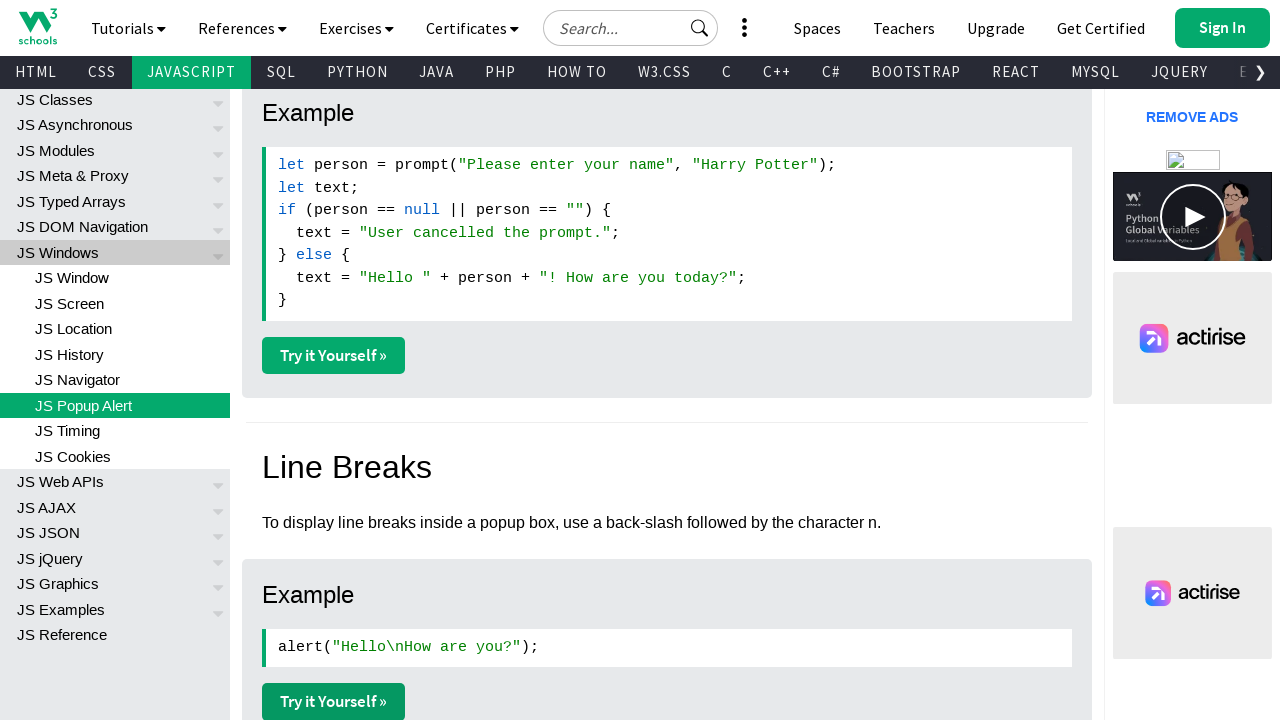

Brought window 1 to front
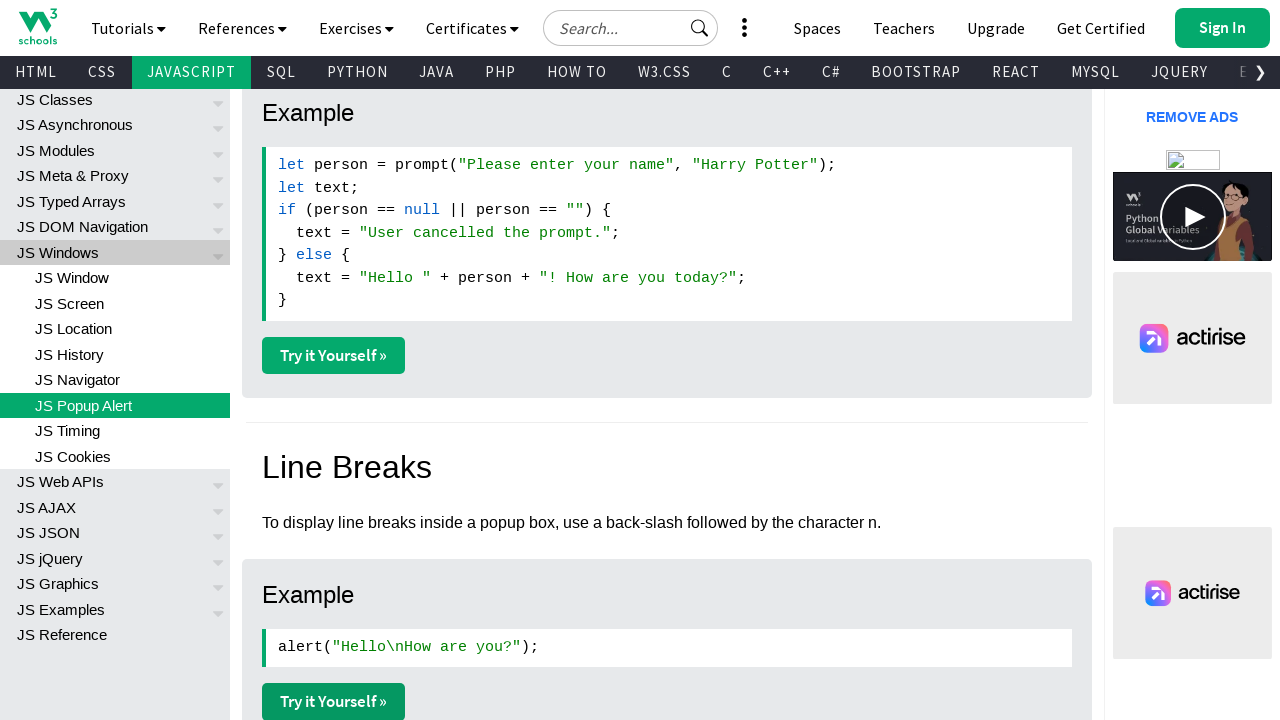

Window 1 loaded with domcontentloaded state
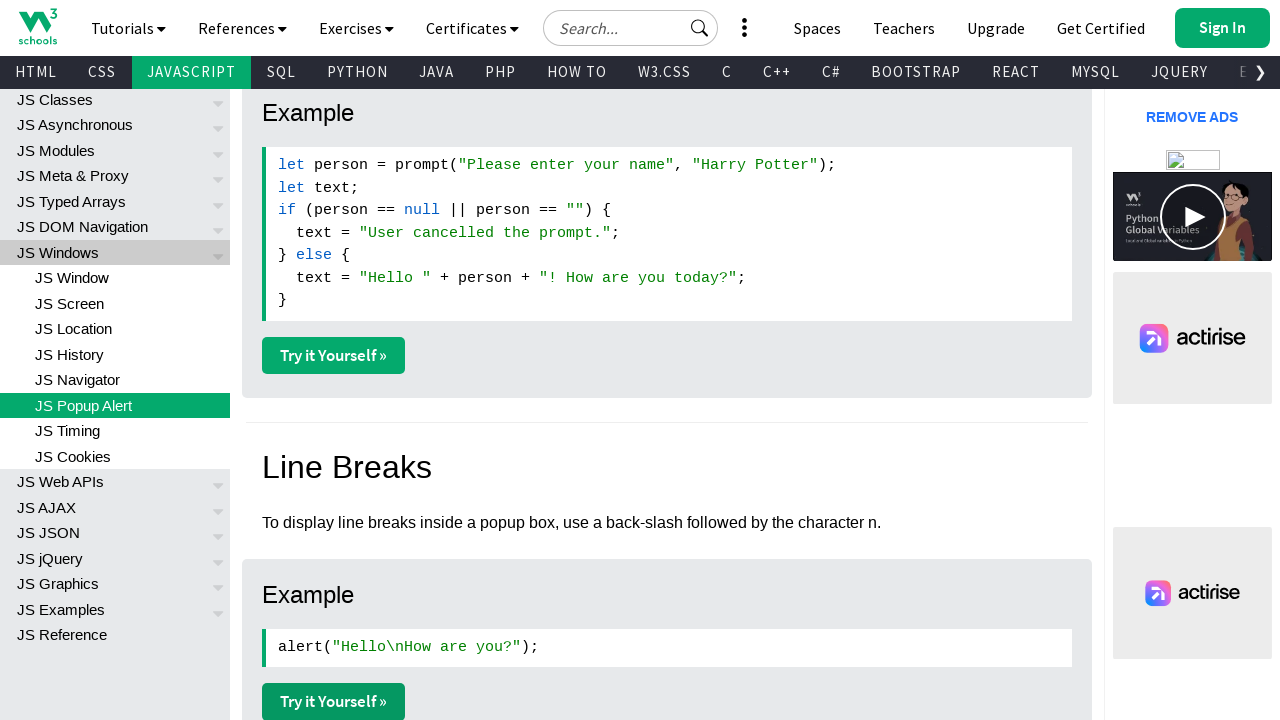

Brought window 2 to front
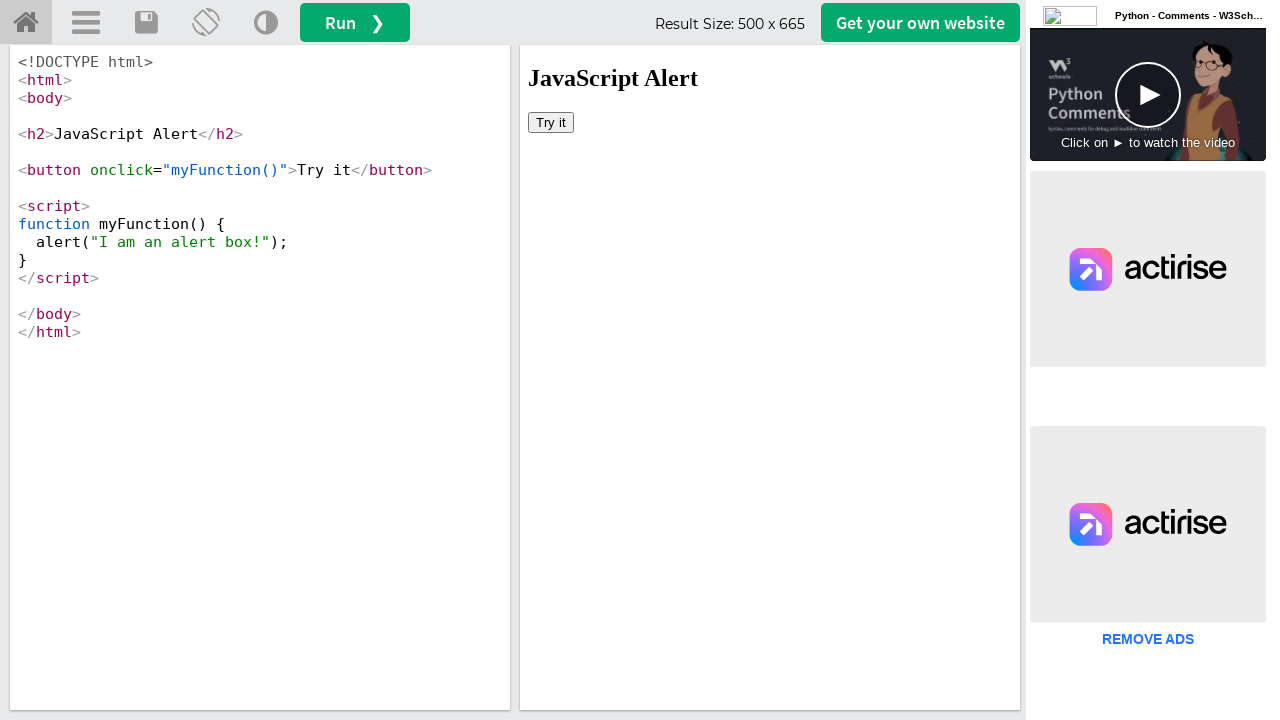

Window 2 loaded with domcontentloaded state
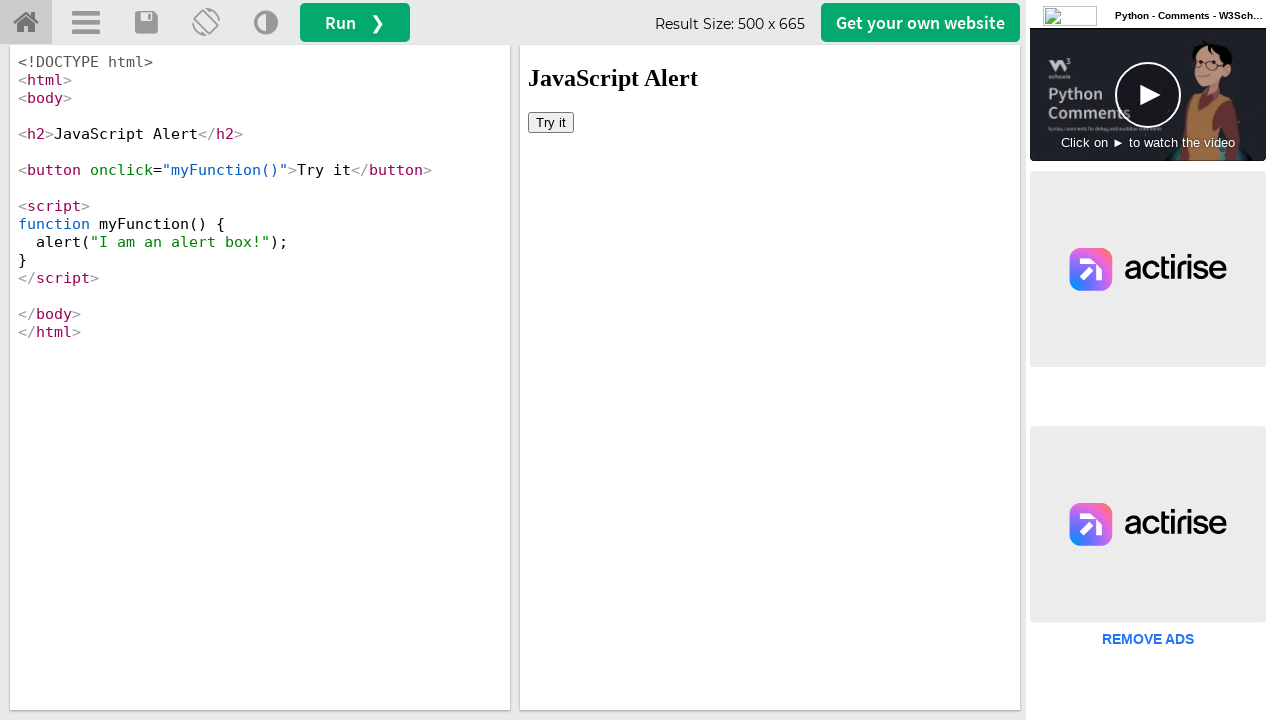

Brought window 3 to front
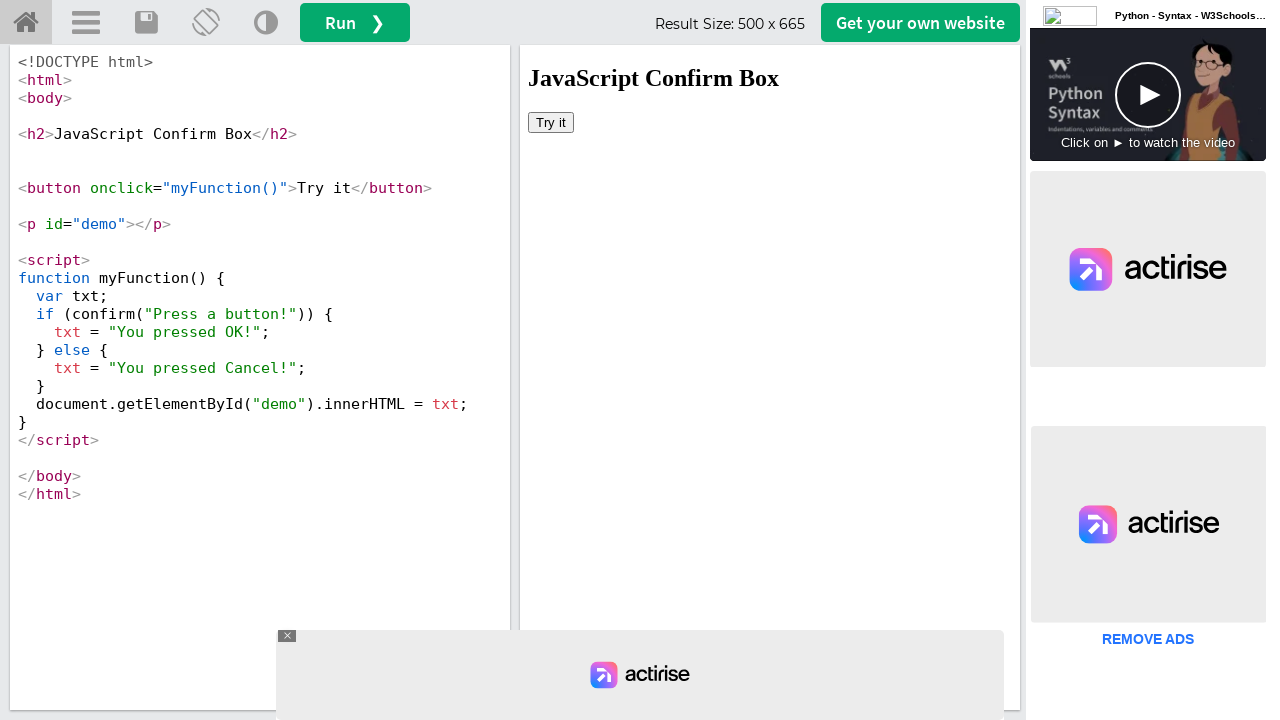

Window 3 loaded with domcontentloaded state
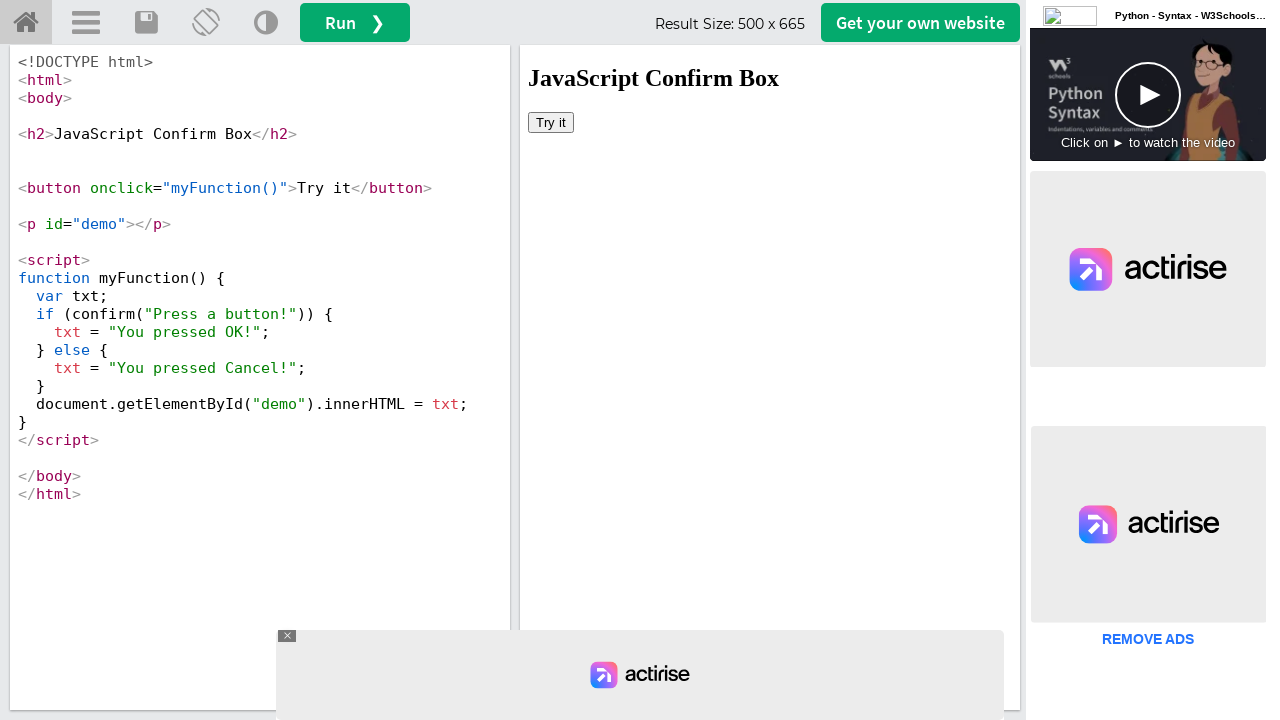

Brought window 4 to front
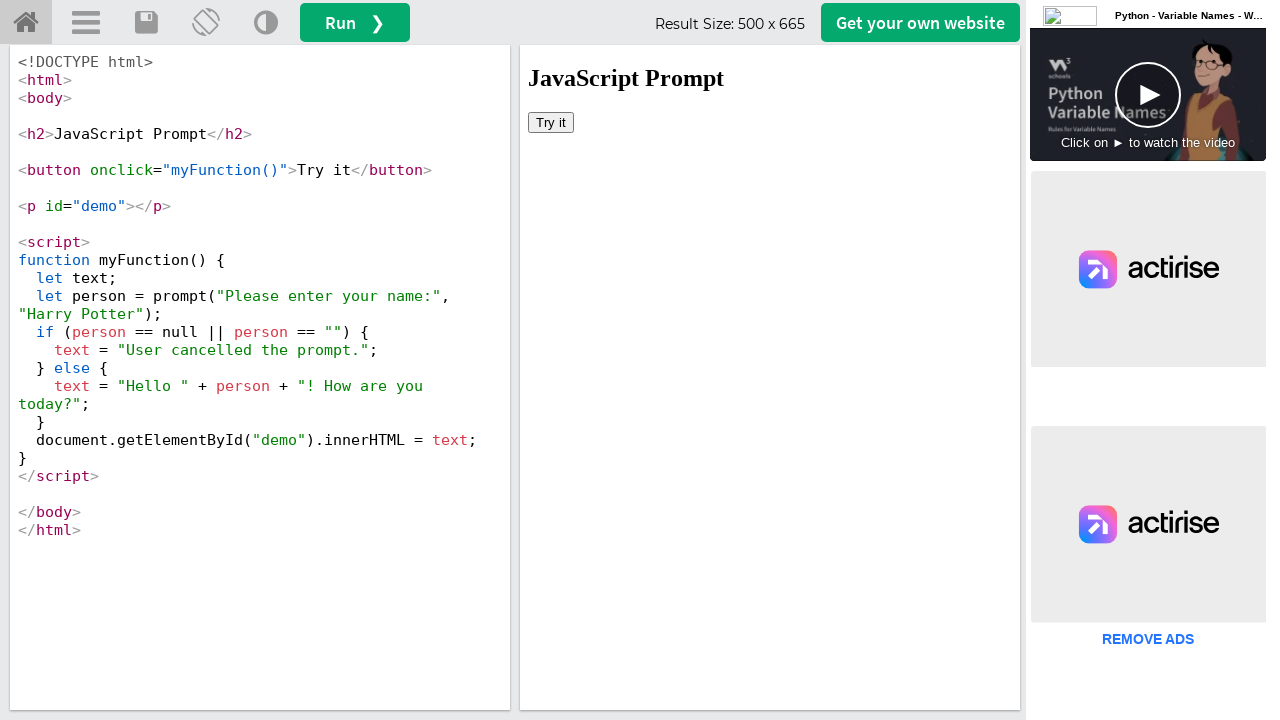

Window 4 loaded with domcontentloaded state
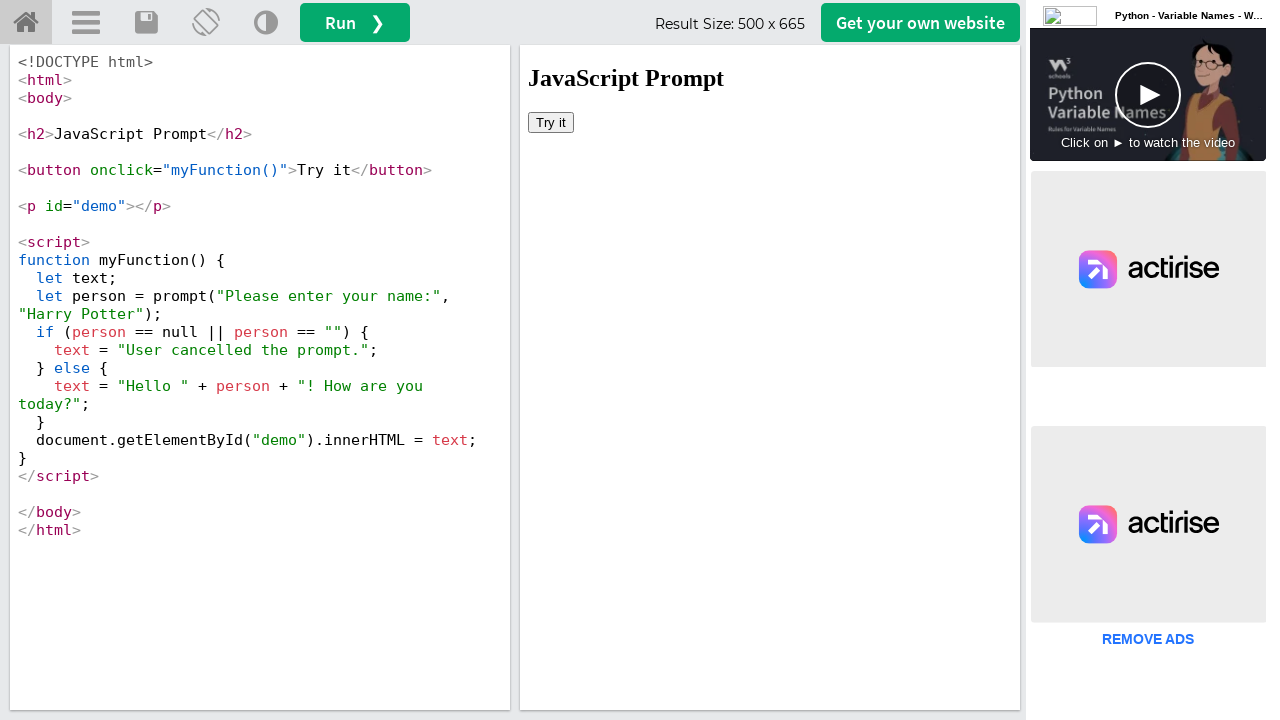

Brought window 5 to front
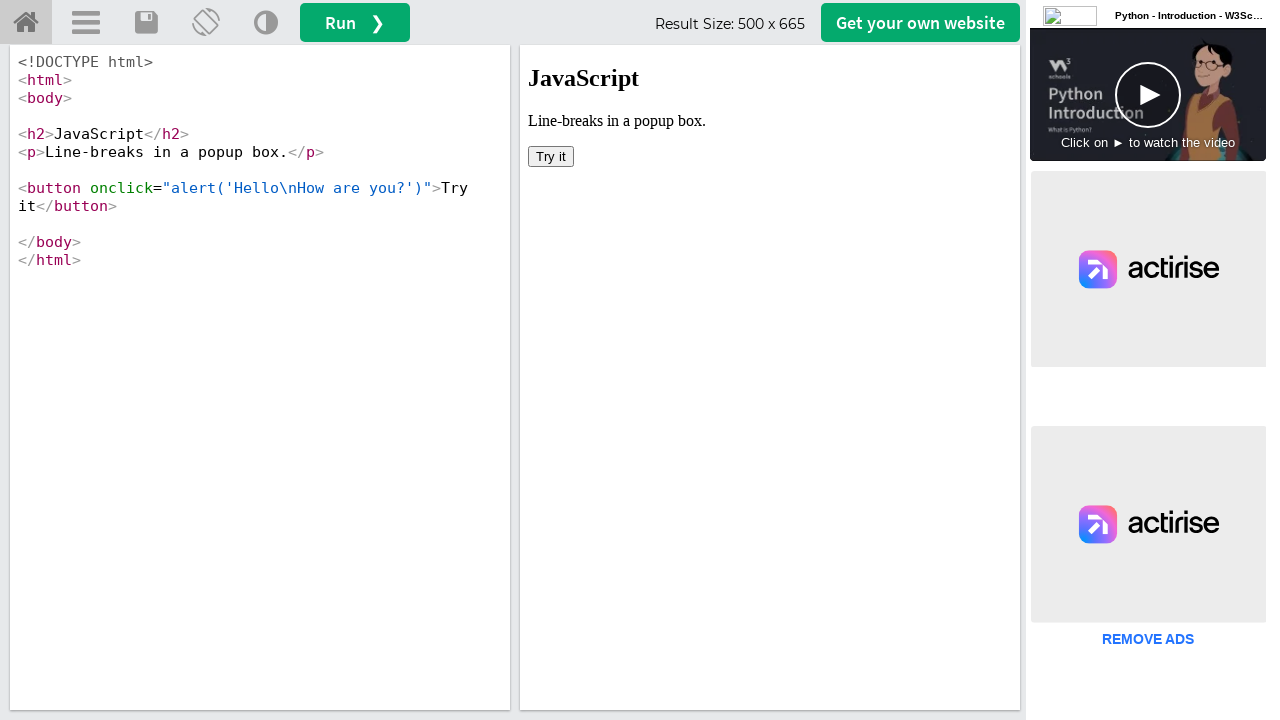

Window 5 loaded with domcontentloaded state
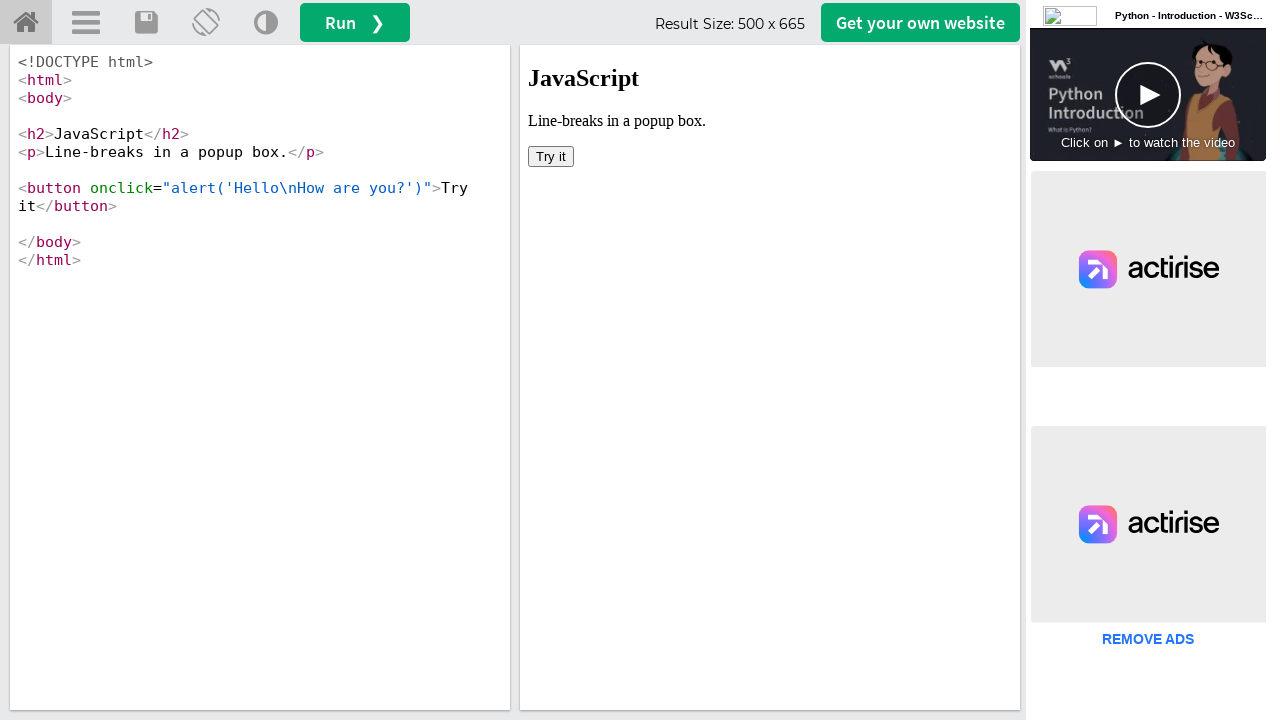

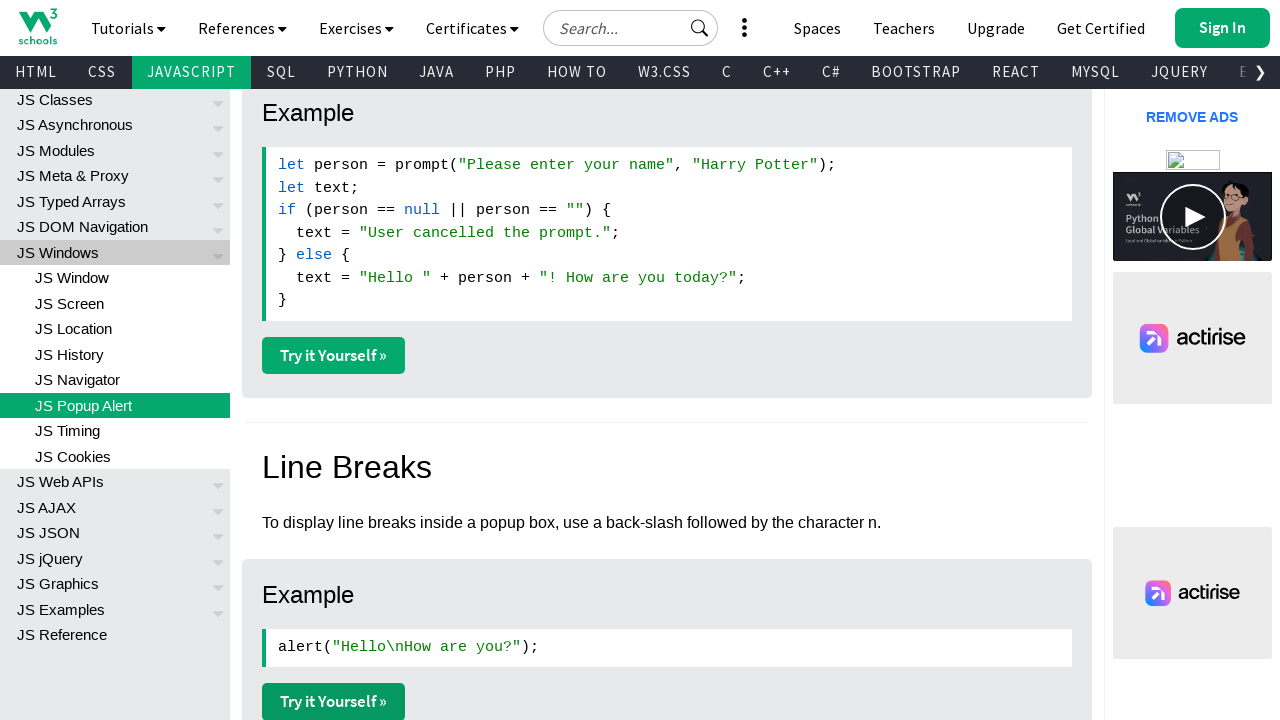